Tests that clicking the Form Authentication link redirects to the Login page

Starting URL: https://the-internet.herokuapp.com/

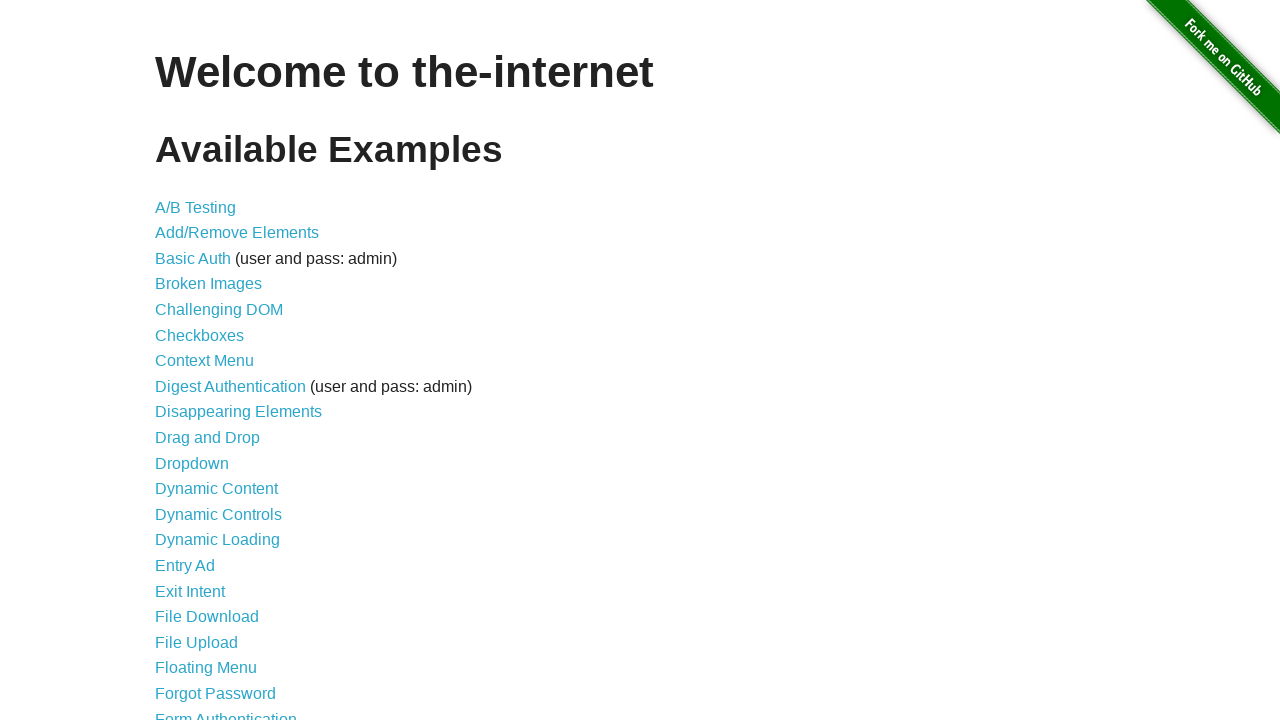

Clicked the Form Authentication link at (226, 712) on a[href='/login']
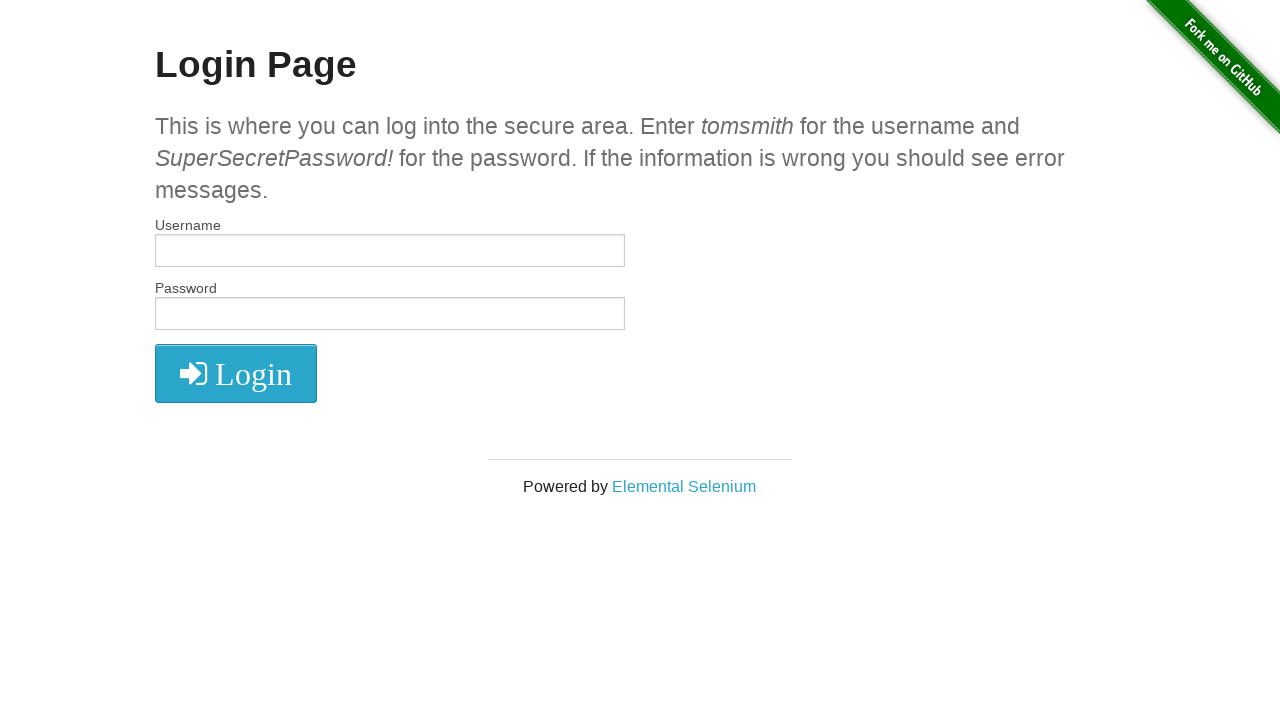

Waited for page header to load
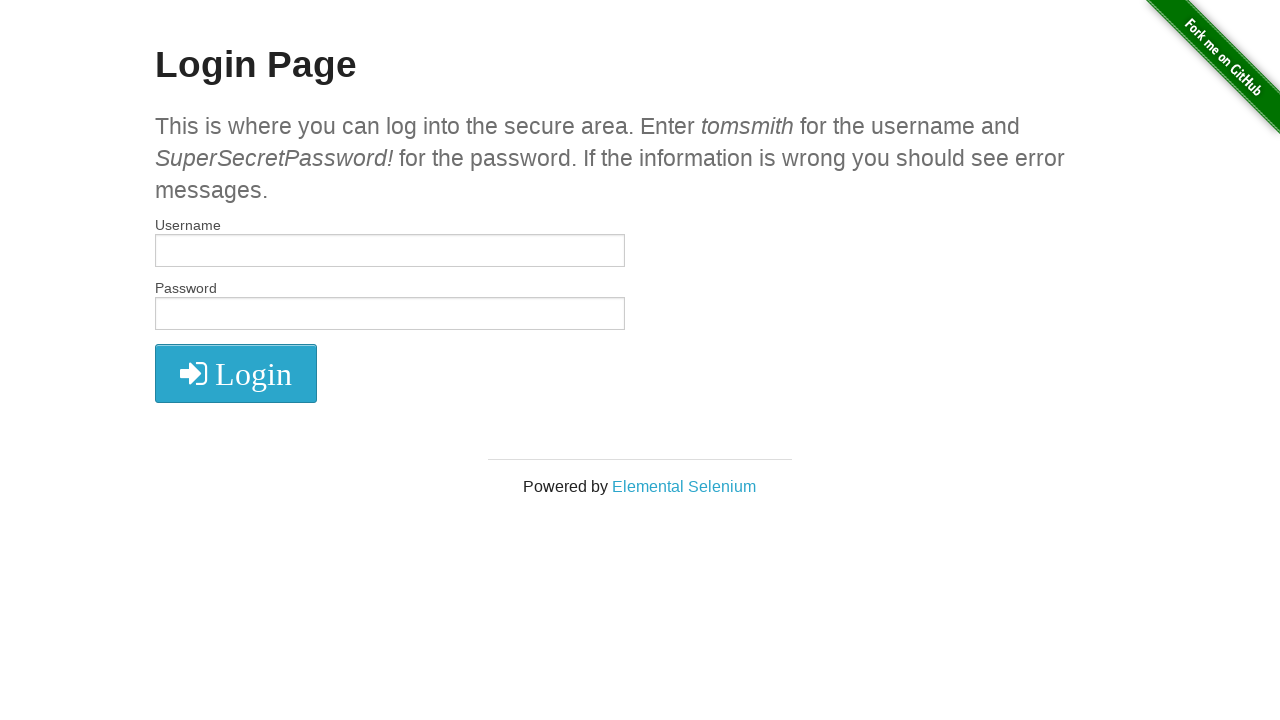

Retrieved header text content
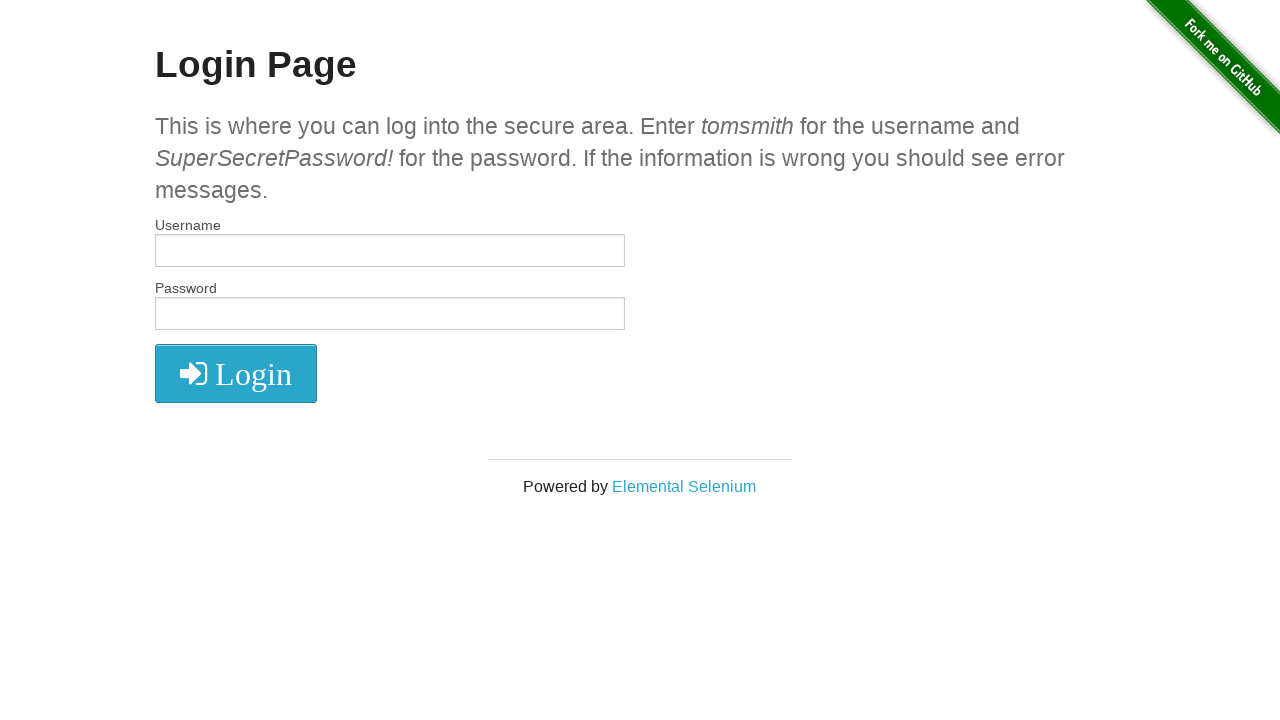

Verified page header matches 'Login Page'
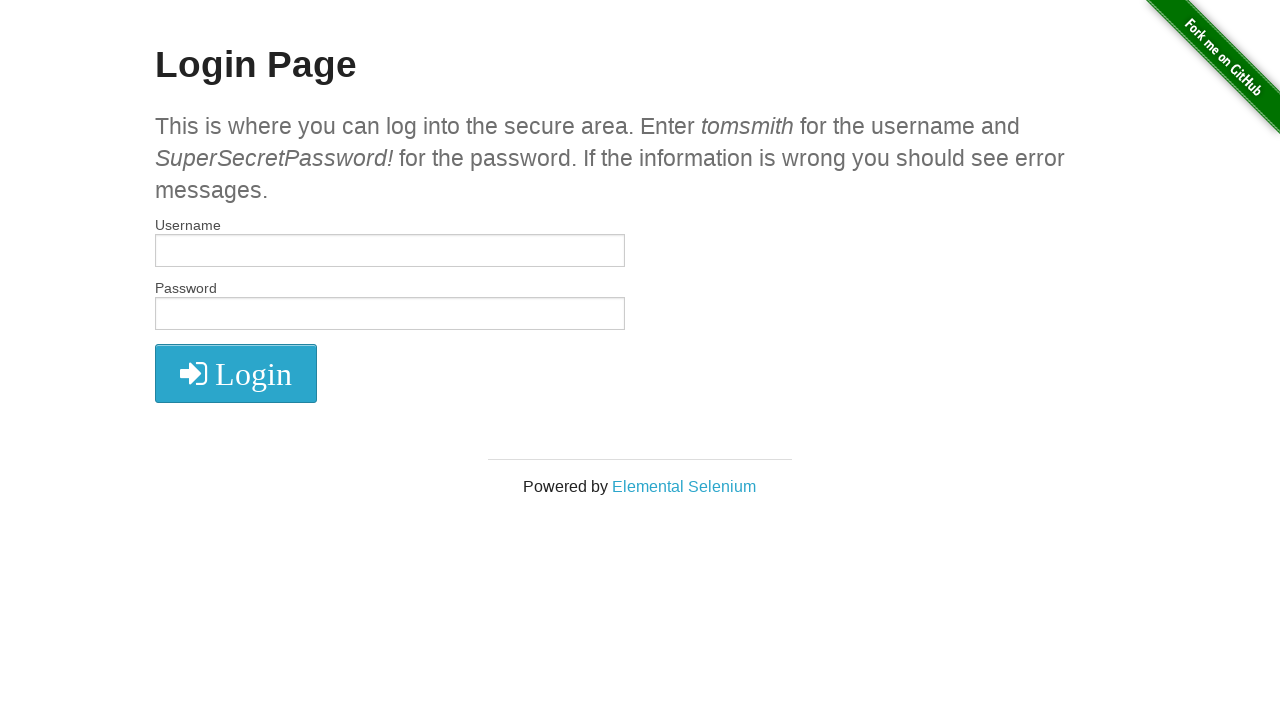

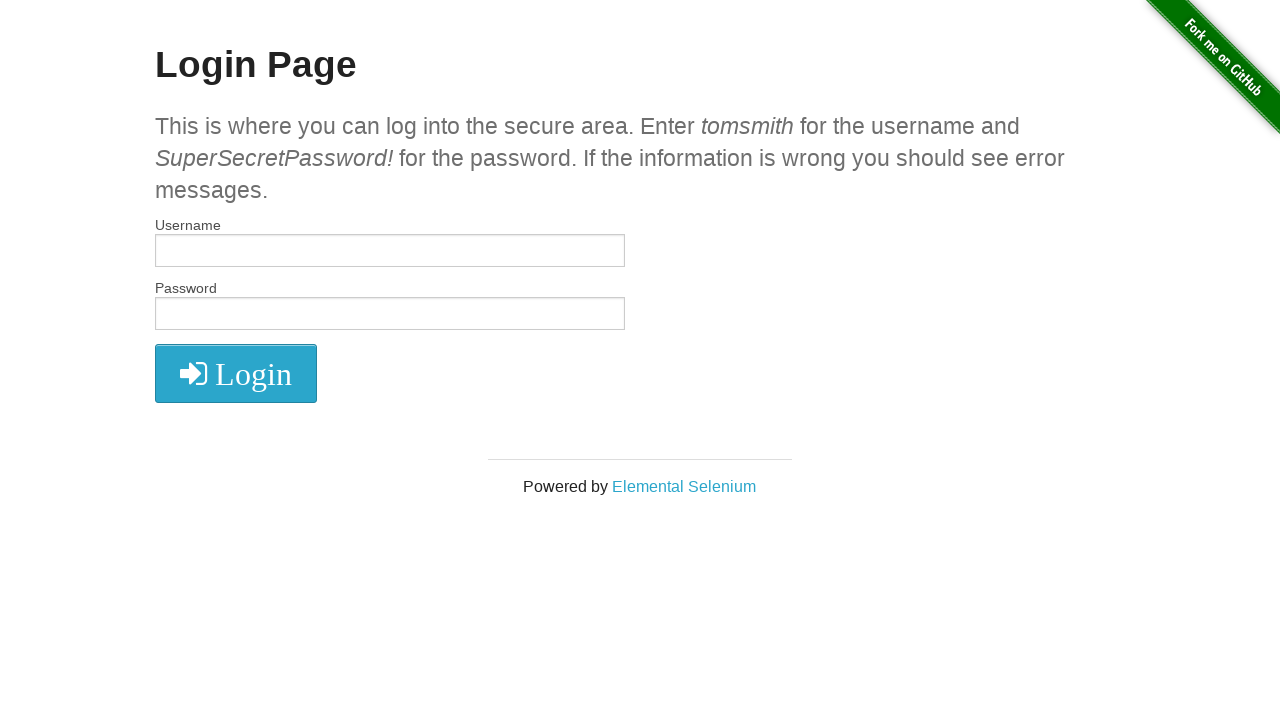